Tests multiple window handling by clicking a button to open a new window, switching to it, verifying content, and switching back

Starting URL: https://demoqa.com/browser-windows

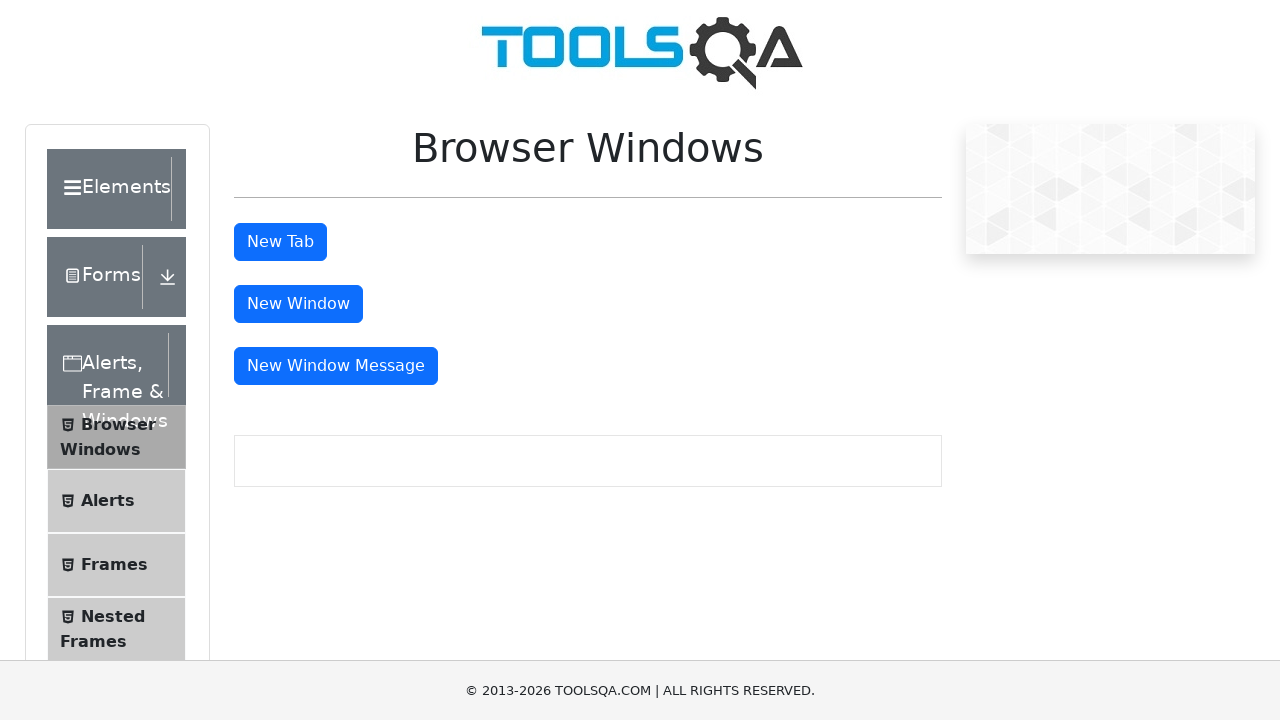

Clicked button to open new window at (298, 304) on #windowButton
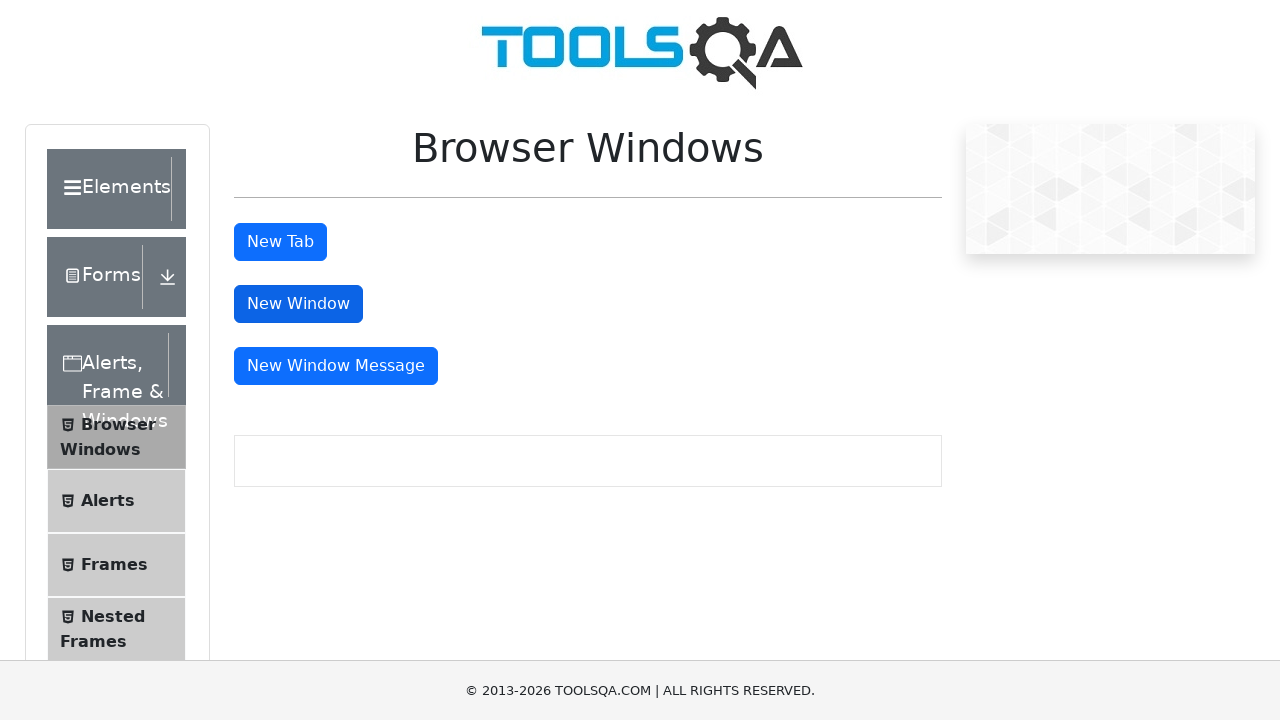

Retrieved all window handles from context
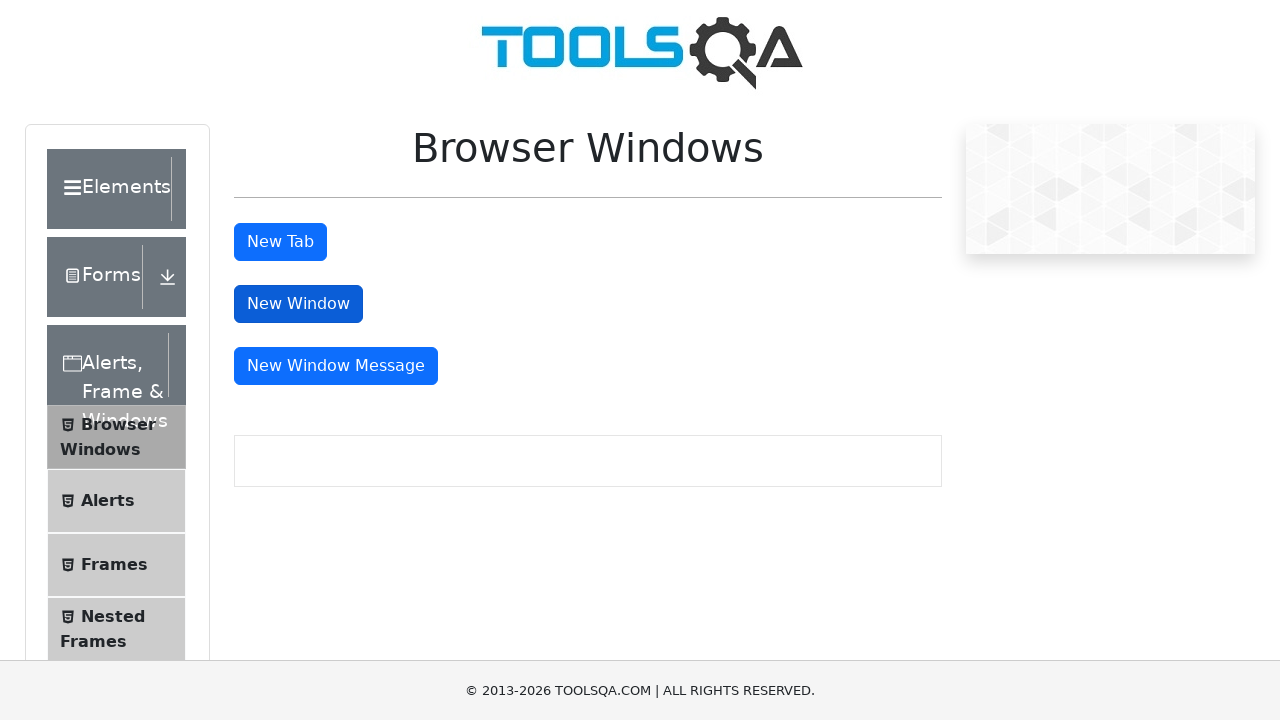

Switched to newly opened window
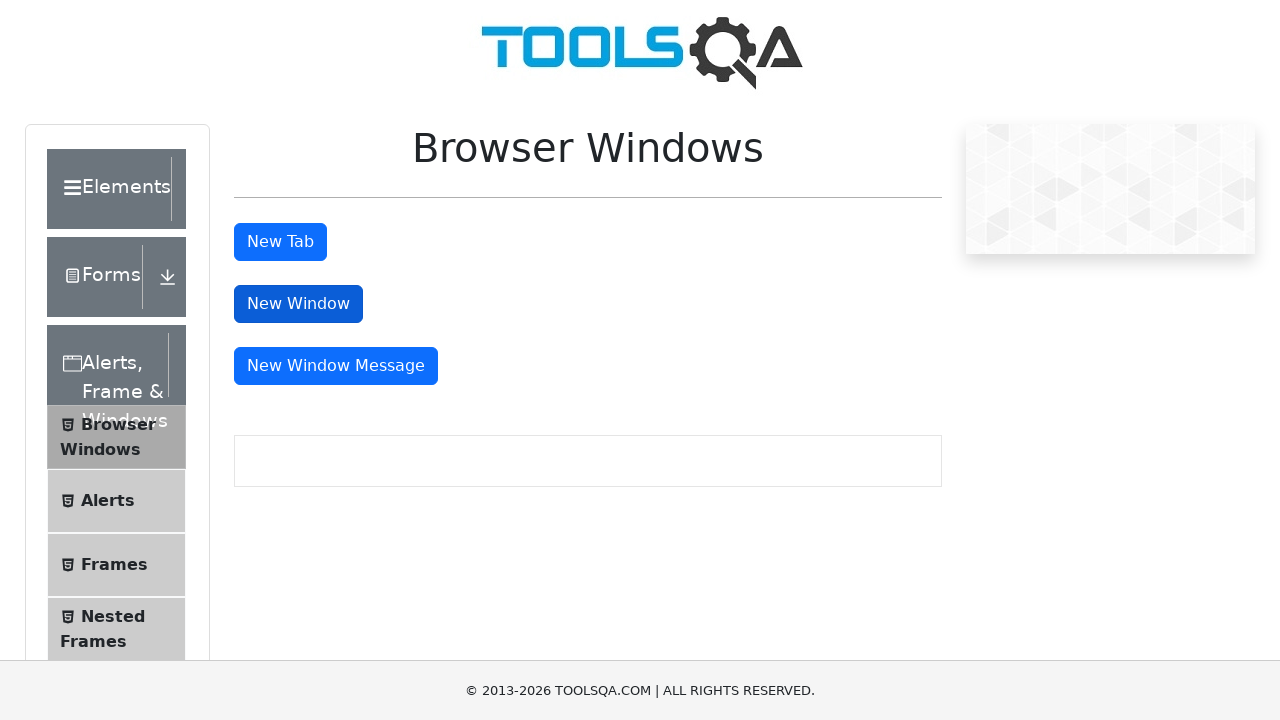

Waited for sample heading element in new window
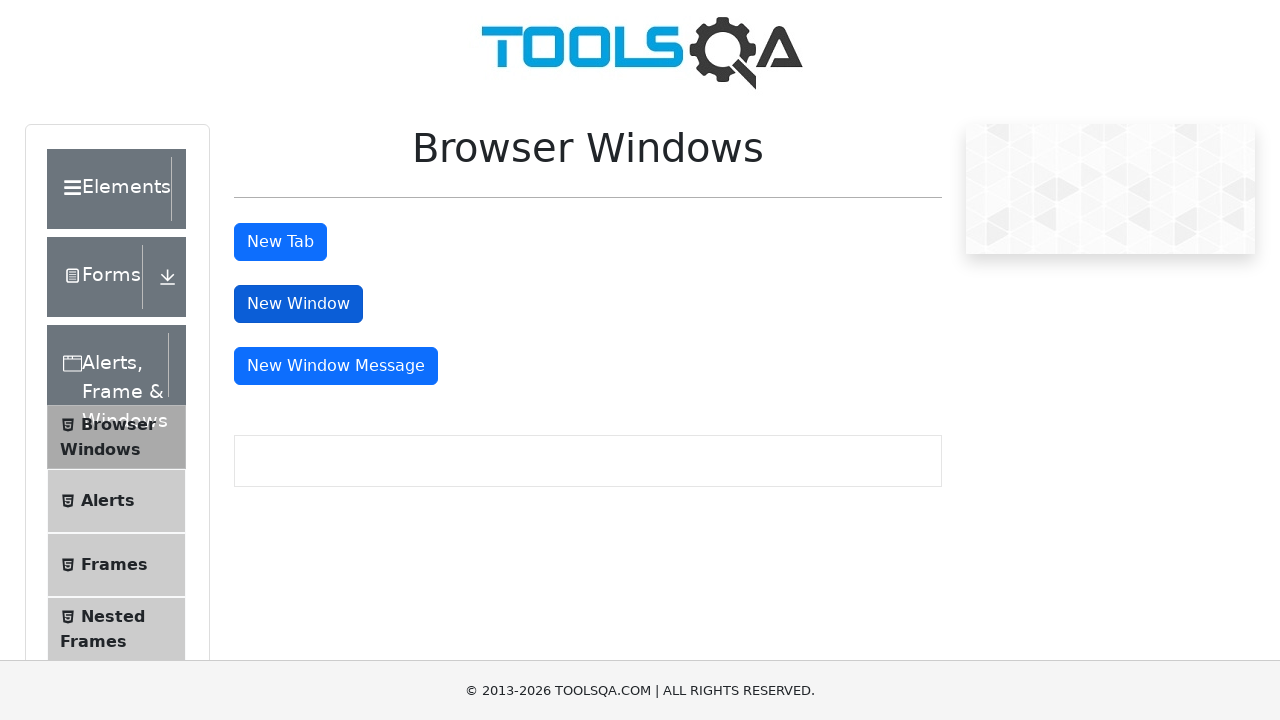

Retrieved heading text from new window: 'This is a sample page'
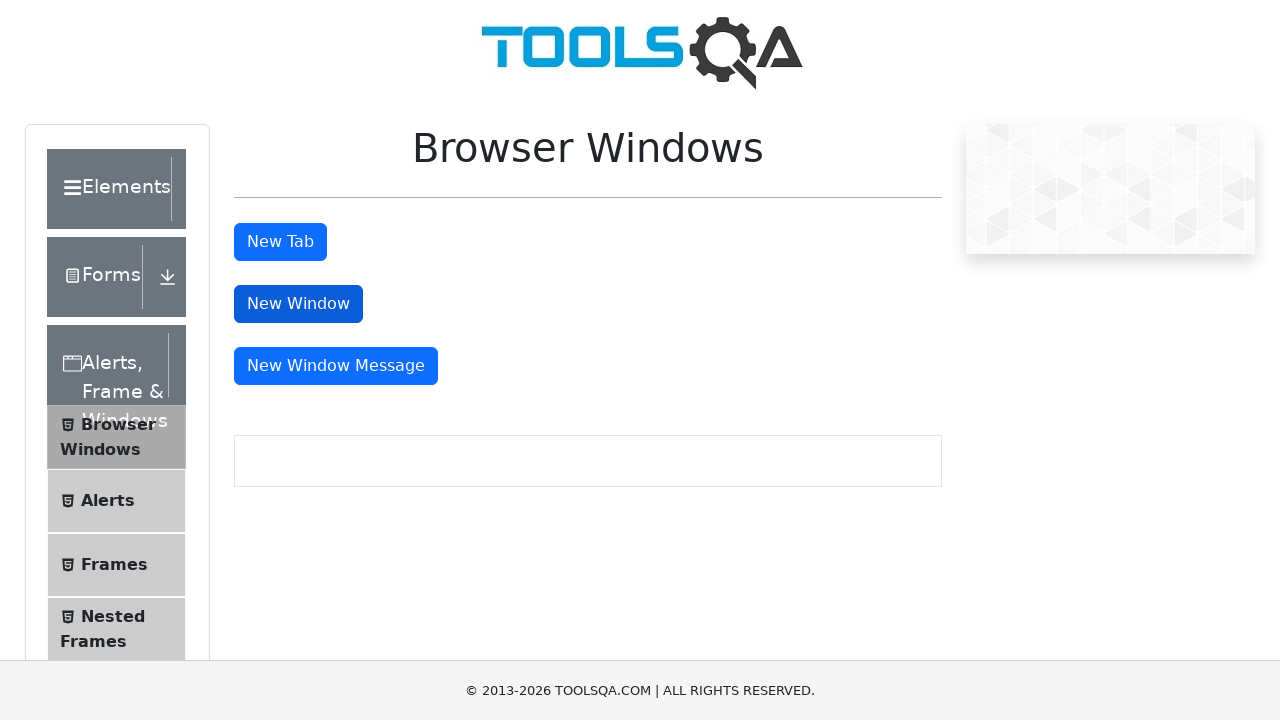

Closed the new window
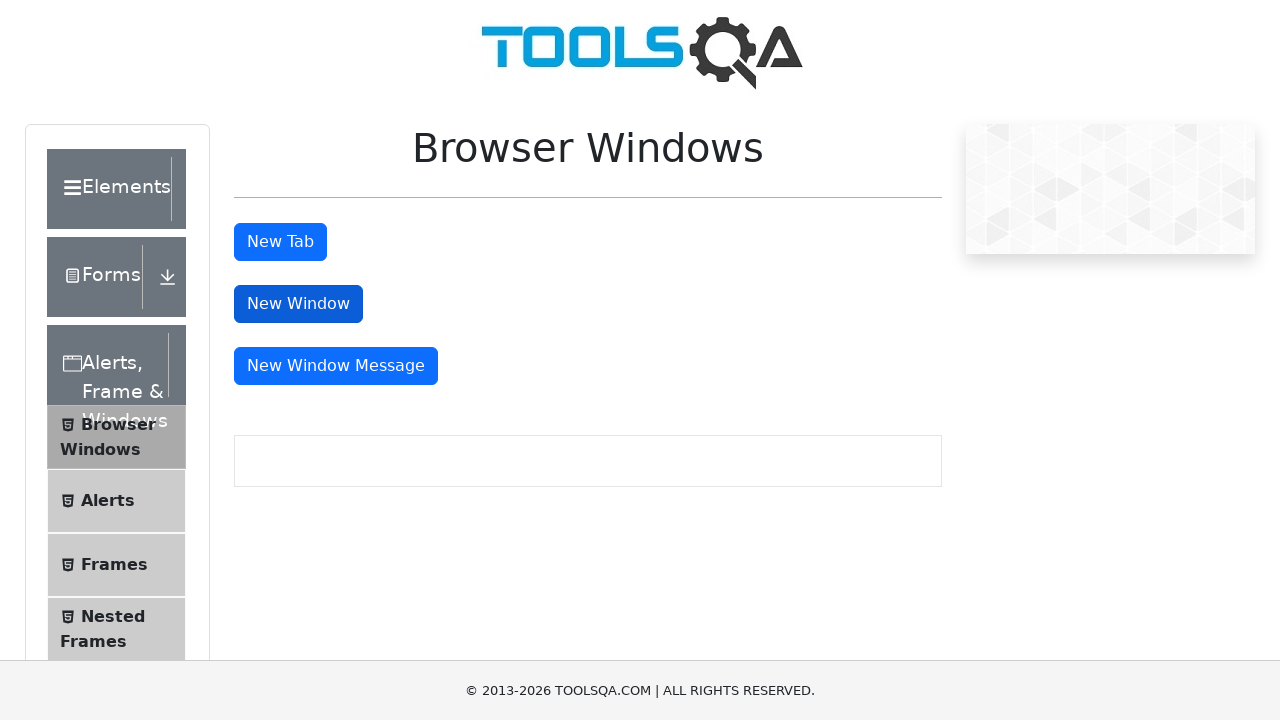

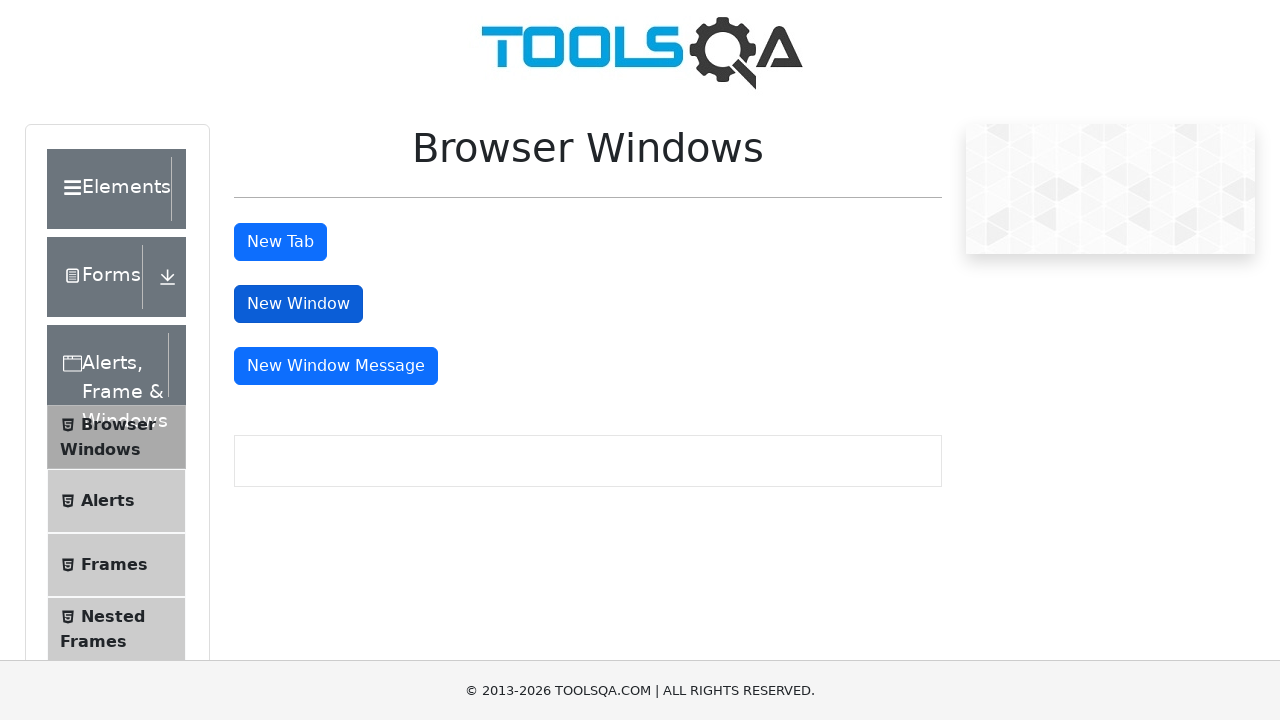